Waits for a price to reach $100, then solves a mathematical problem by calculating a logarithmic expression and submitting the answer

Starting URL: http://suninjuly.github.io/explicit_wait2.html

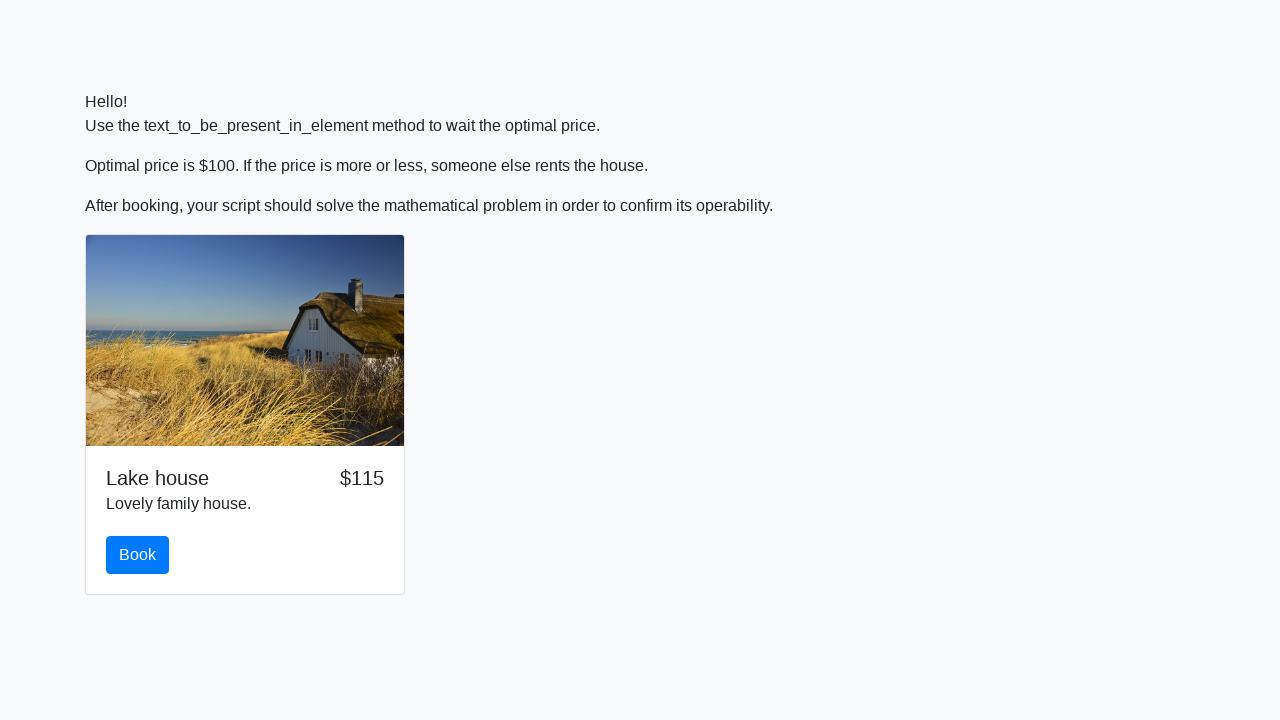

Waited for price to reach $100
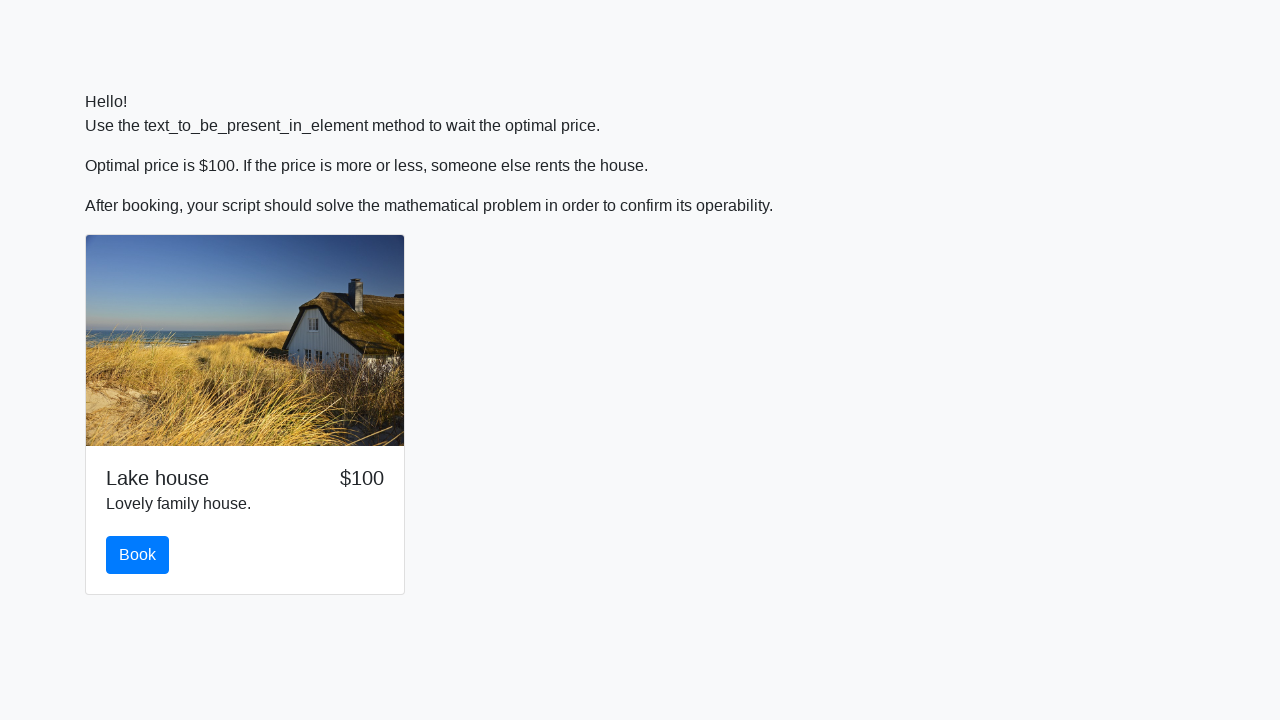

Clicked the book button at (138, 555) on button.btn
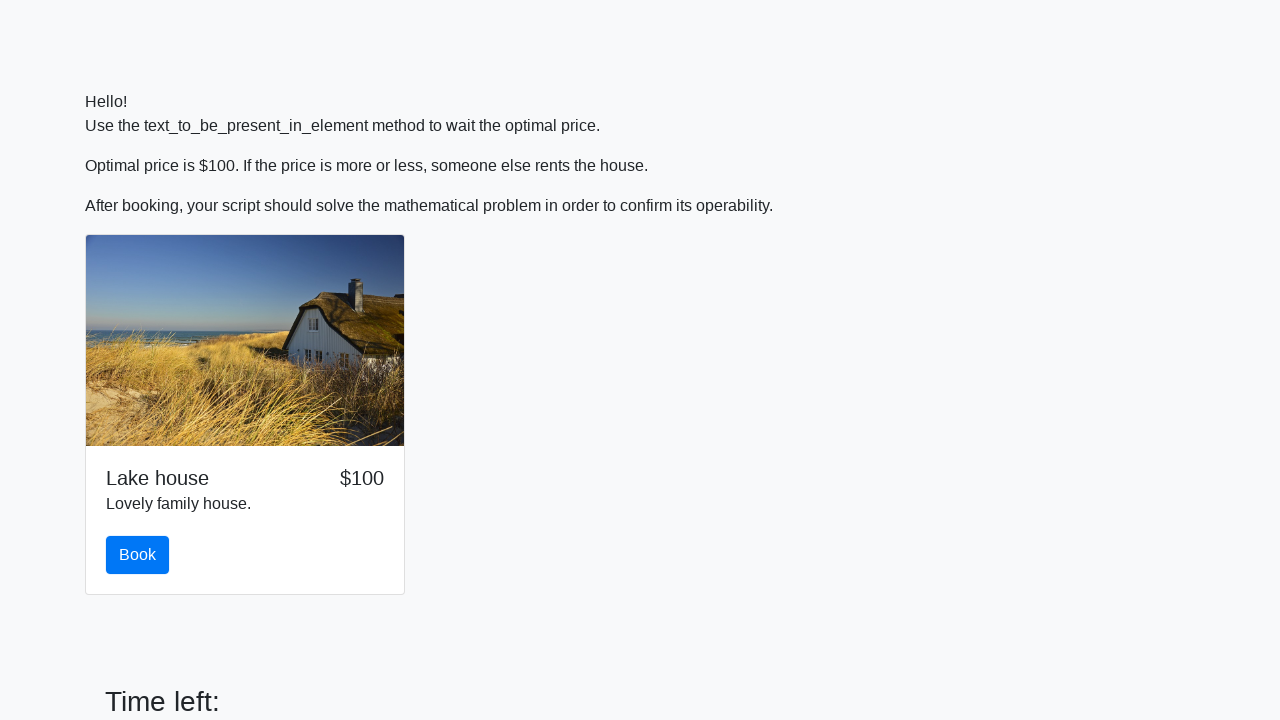

Scrolled solve button into view
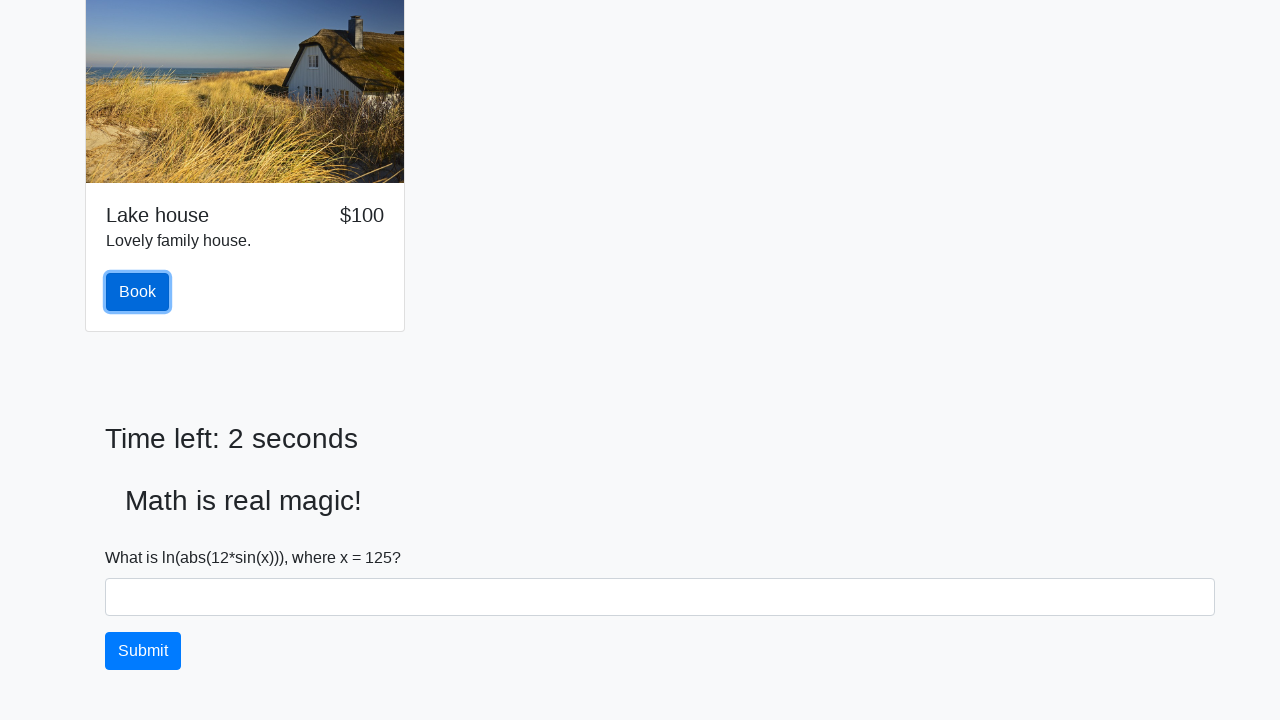

Retrieved number from math problem: 125
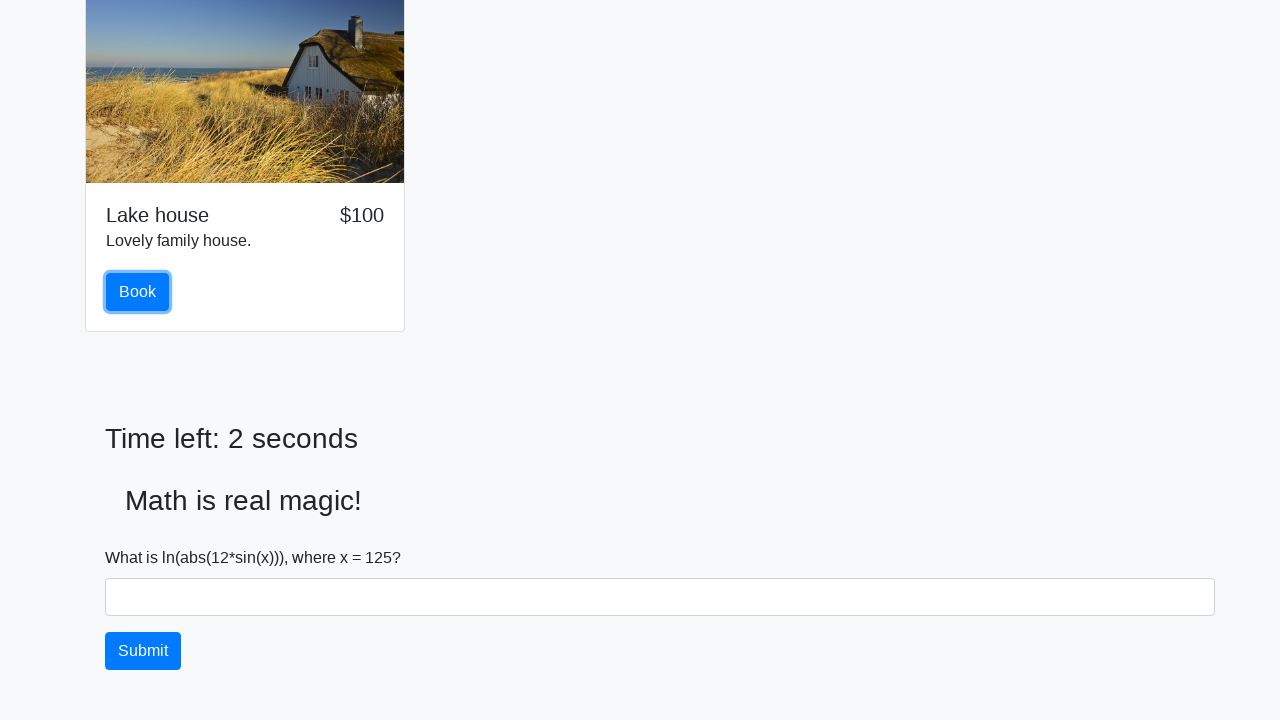

Calculated logarithmic expression result: 2.000464012683579
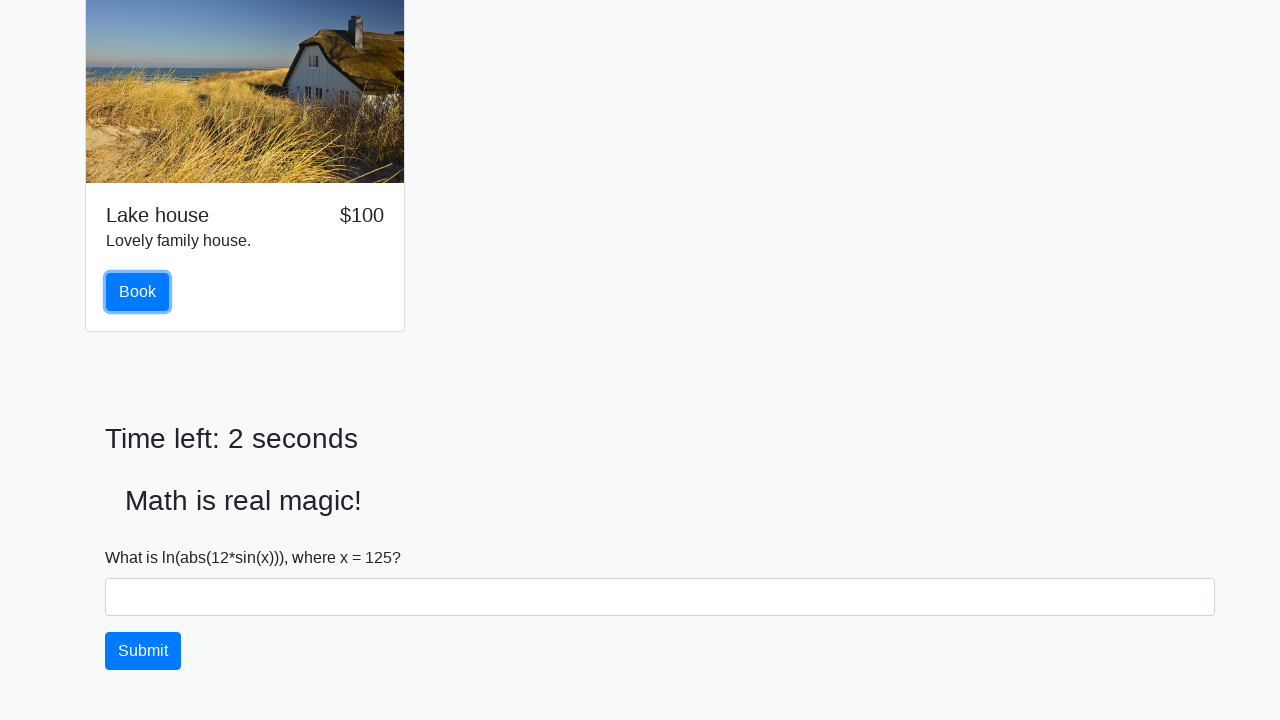

Filled answer field with calculated value: 2.000464012683579 on input#answer
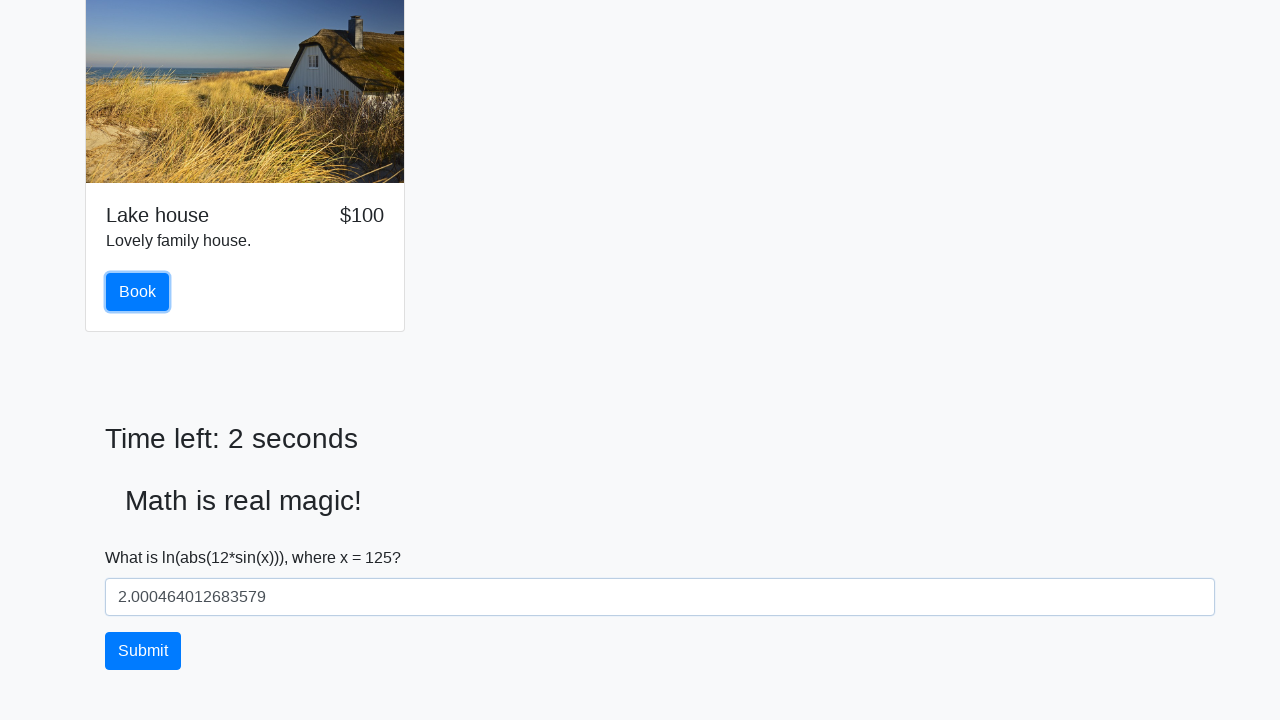

Clicked solve button to submit answer at (143, 651) on button#solve
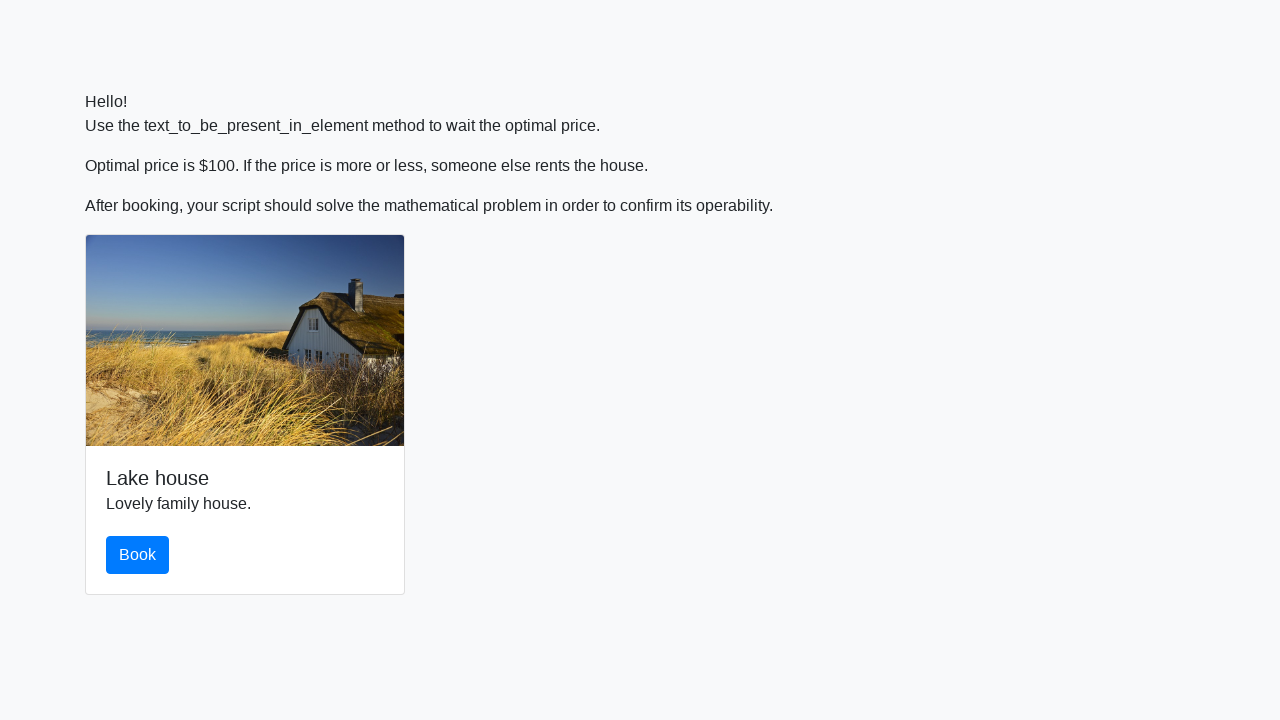

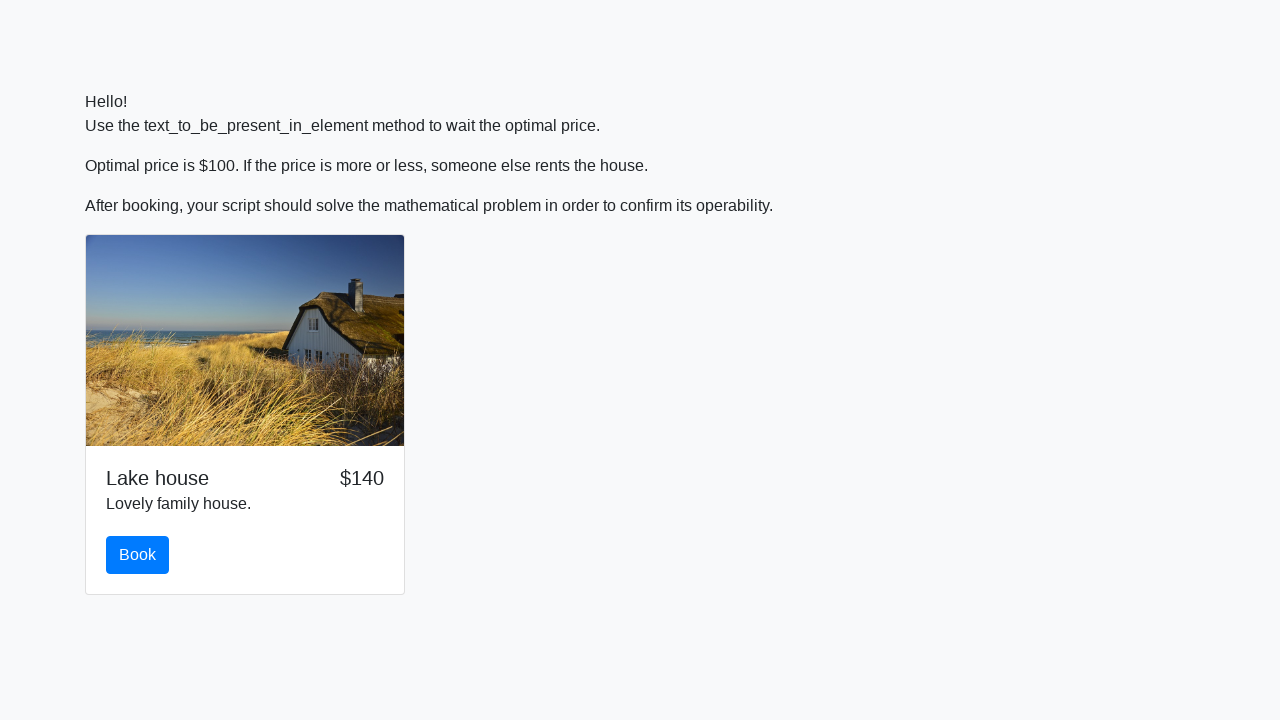